Tests various input field interactions on LeafGround including typing, clearing, verifying disabled state, tab navigation, and error validation

Starting URL: https://www.leafground.com/input.xhtml

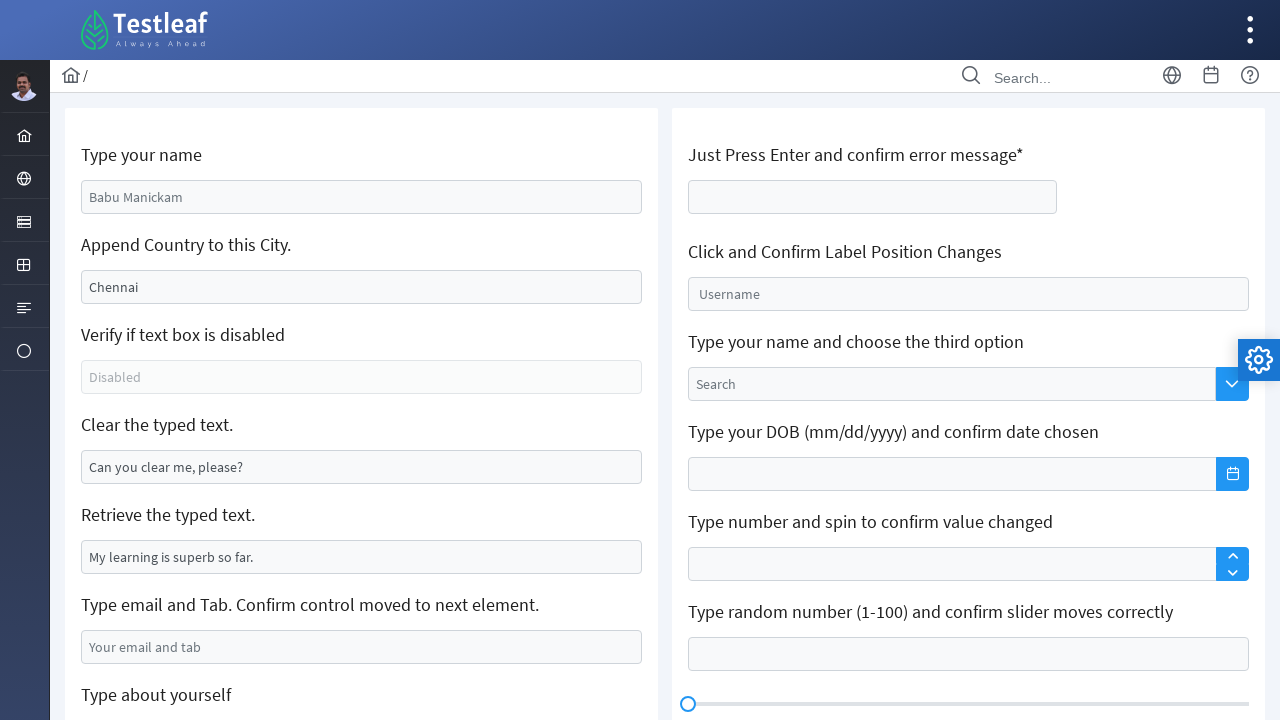

Filled name field with 'Marilakshmi' on #j_idt88\:name
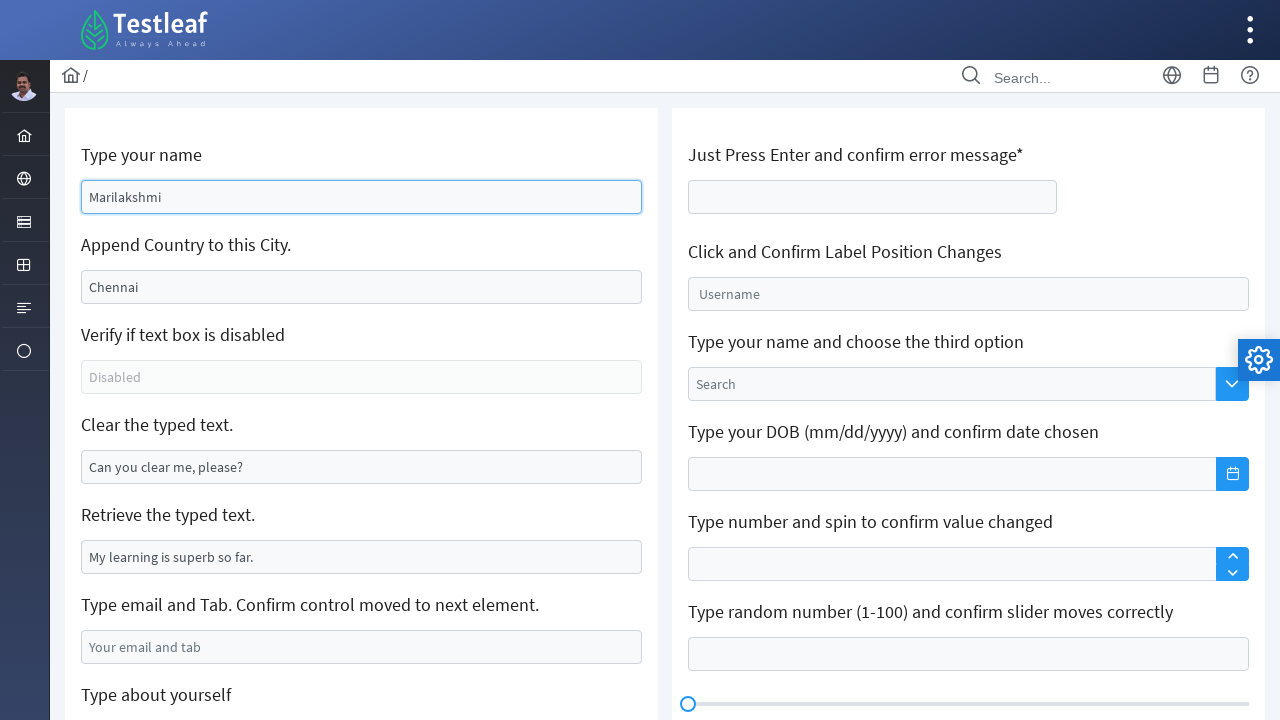

Cleared city field on #j_idt88\:j_idt91
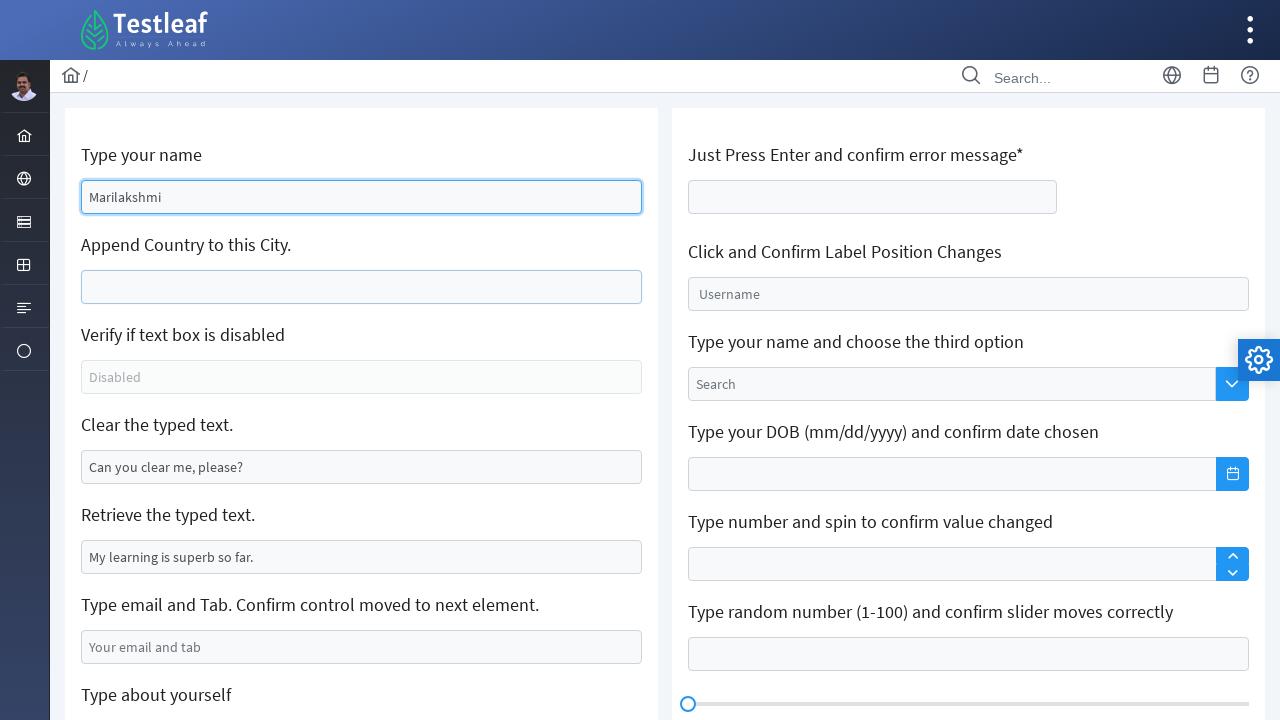

Filled city field with 'Sivakasi' on #j_idt88\:j_idt91
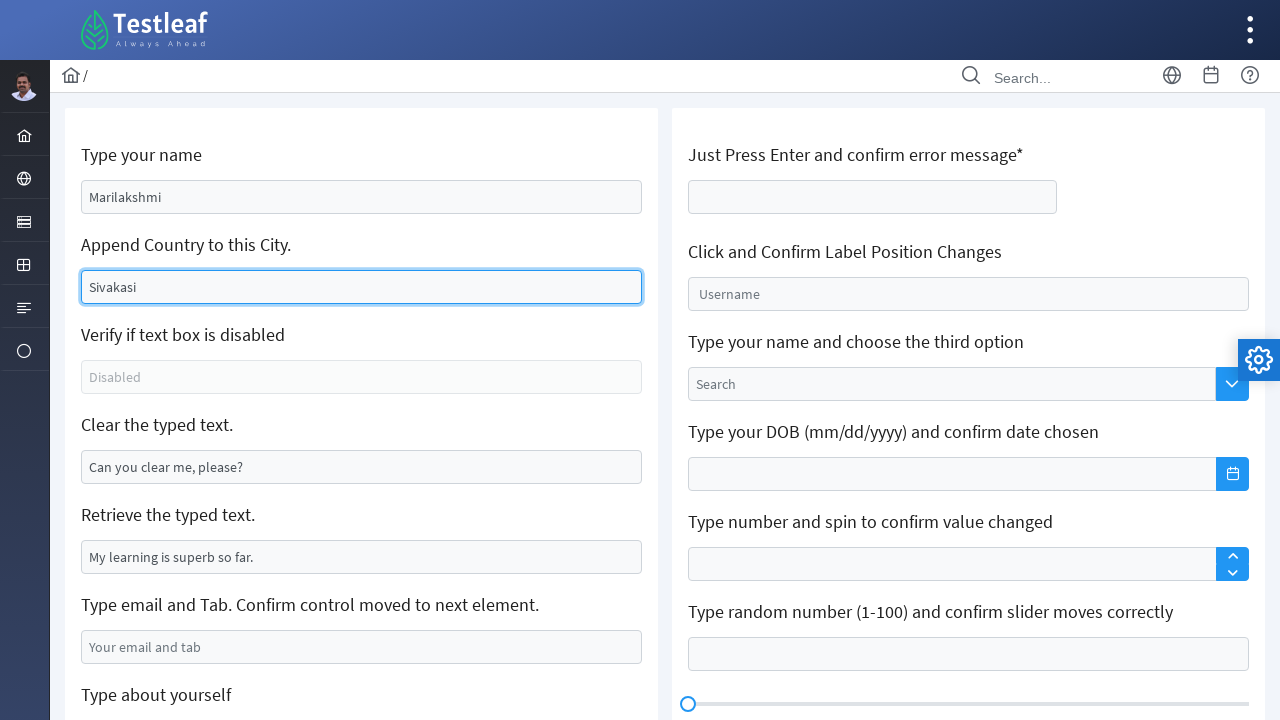

Verified text box visibility: True
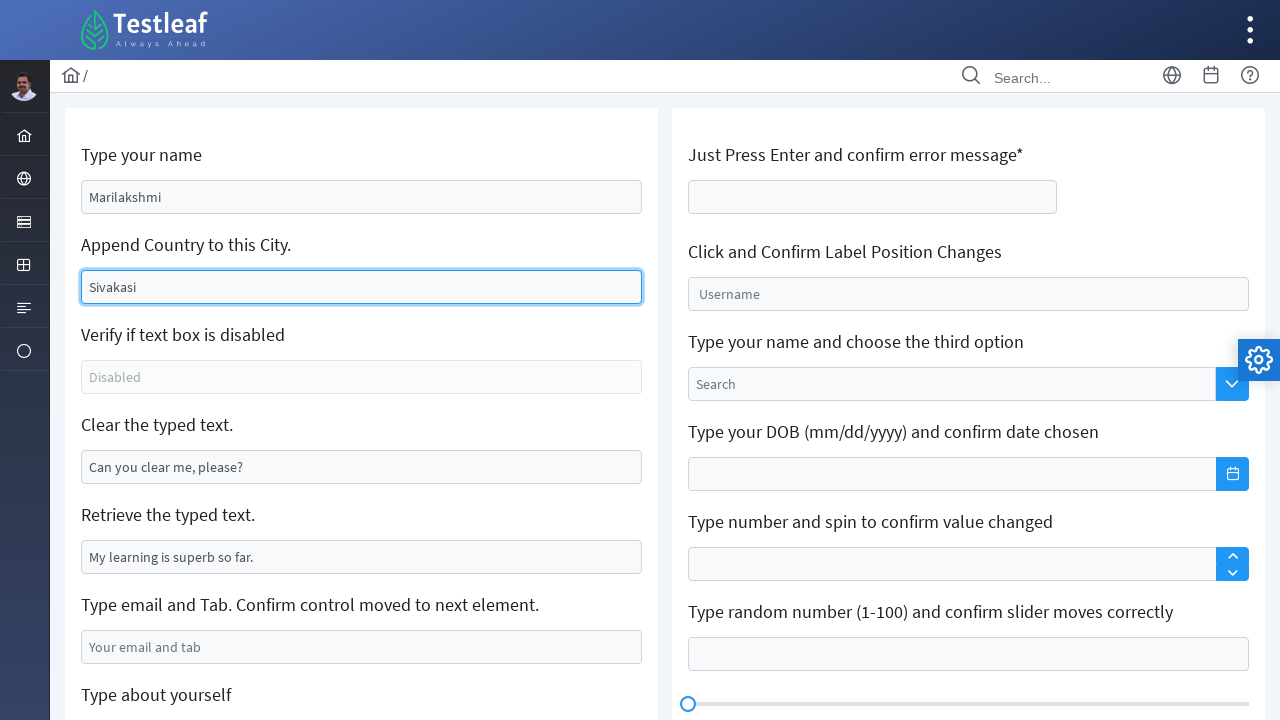

Cleared disabled field on #j_idt88\:j_idt95
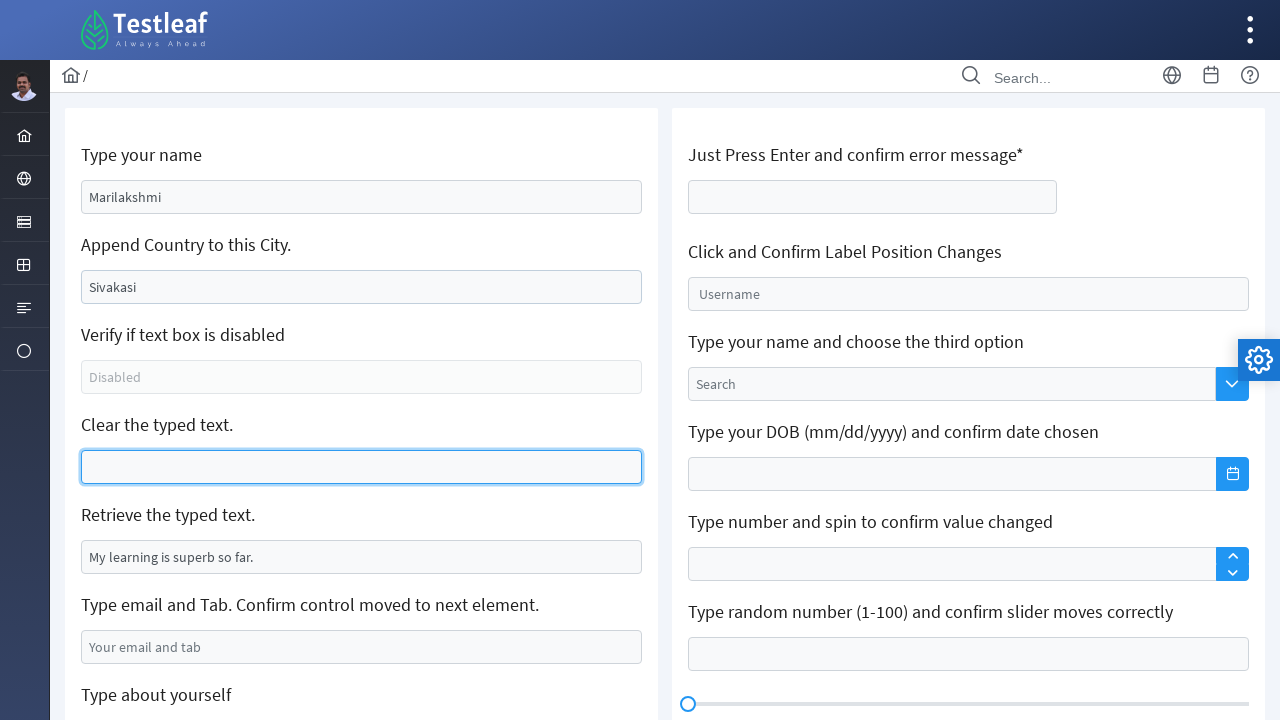

Retrieved value from field: My learning is superb so far.
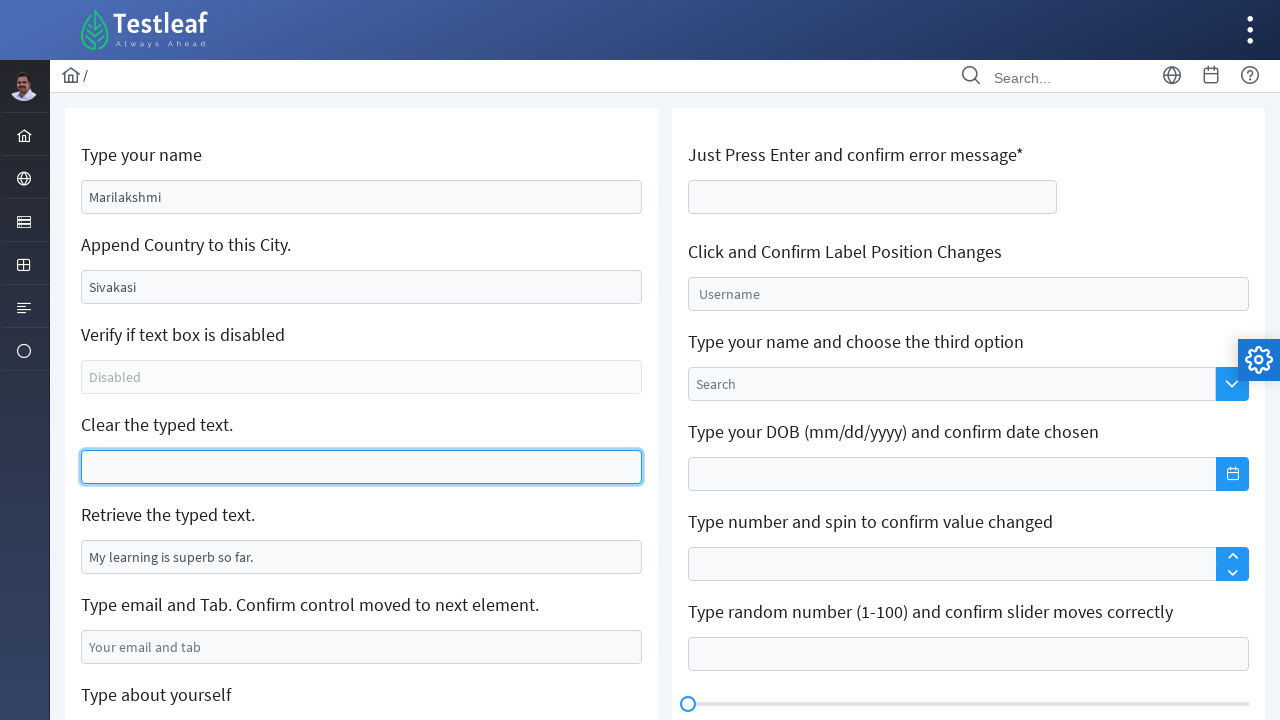

Filled email field with 'marilakshmi09@gmail.com' on #j_idt88\:j_idt99
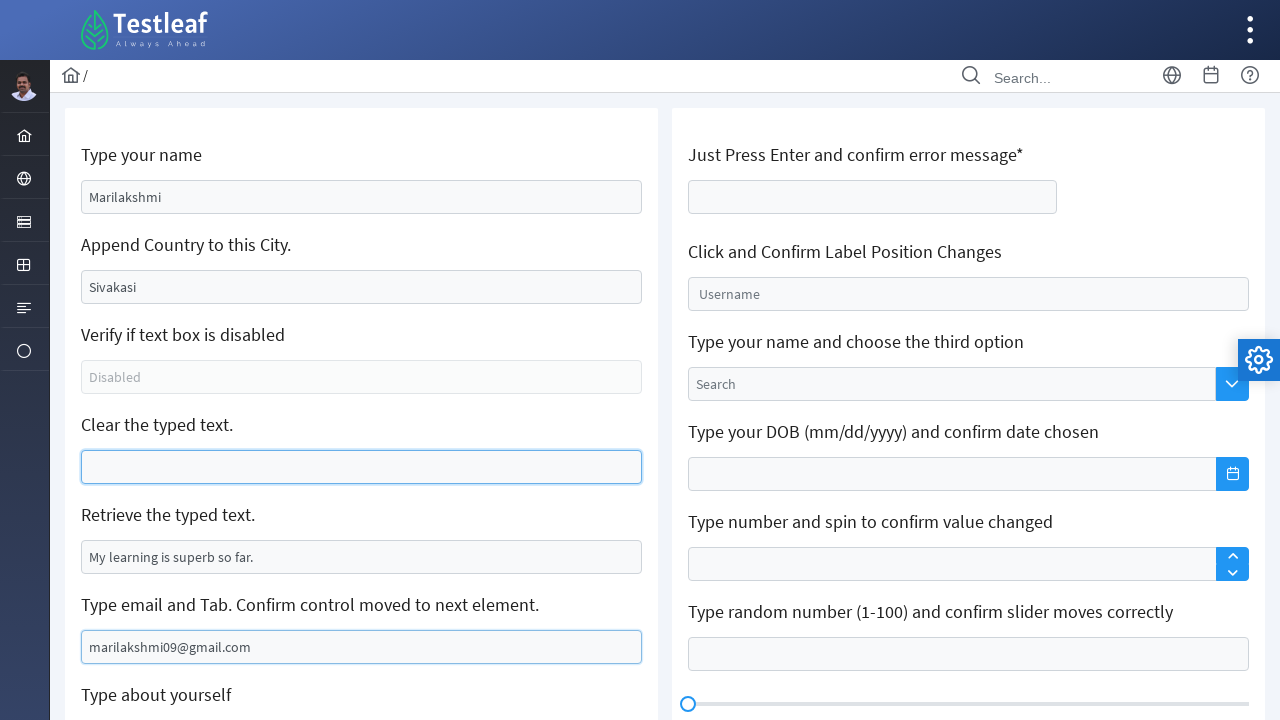

Pressed Tab key to navigate to next field
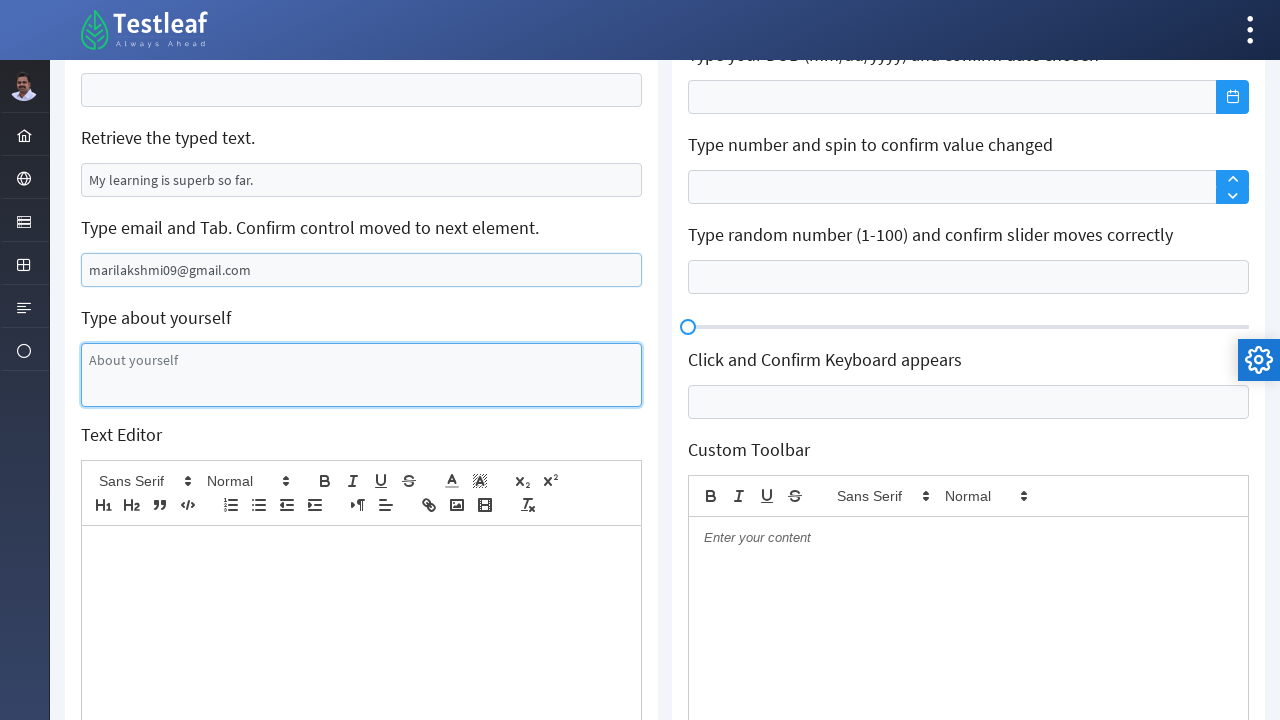

Filled about field with 'Learning Automation testing - Selenium' on #j_idt88\:j_idt101
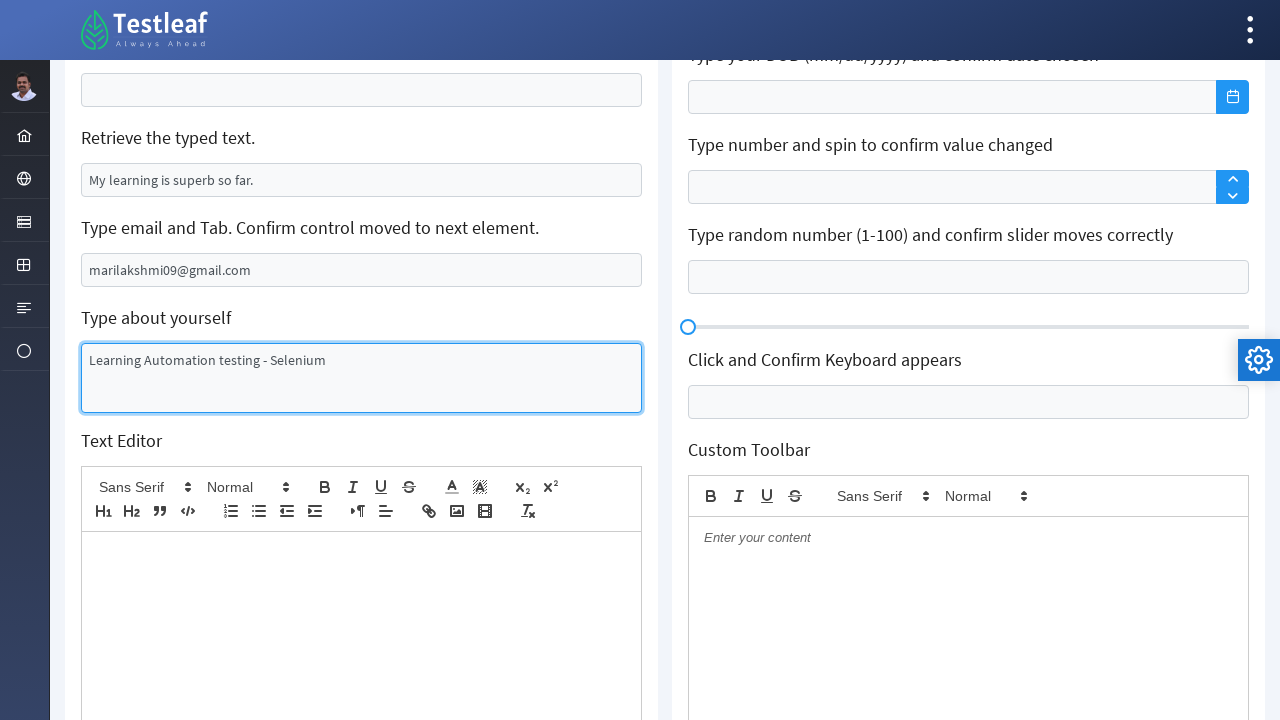

Pressed Enter on age field to trigger validation error on #j_idt106\:thisform\:age
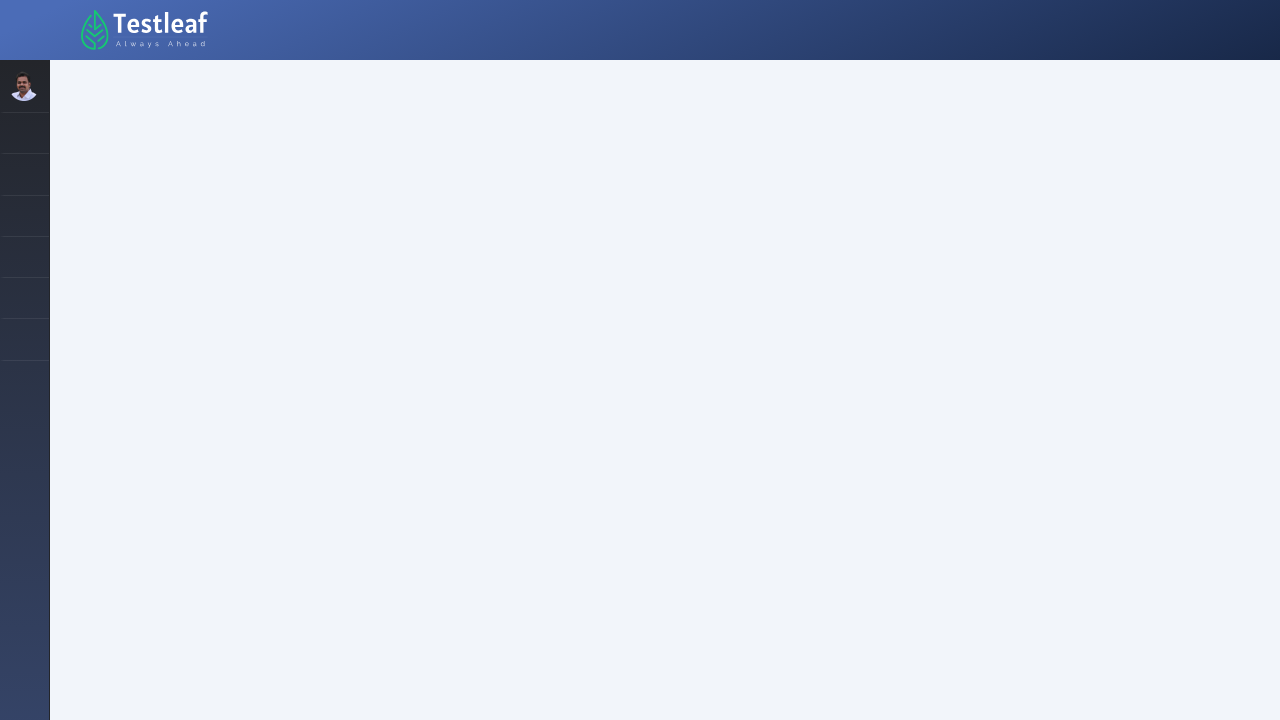

Waited for 'Age is mandatory' error message to appear
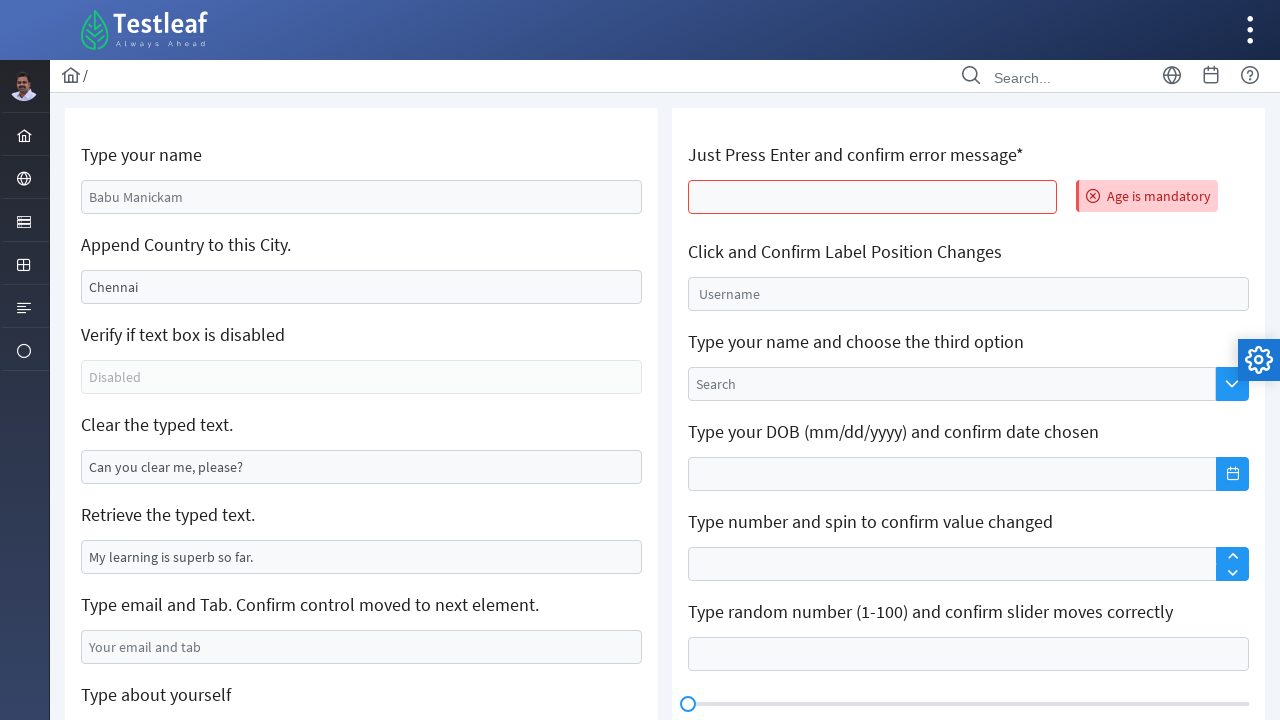

Clicked on float input field to verify label animation at (968, 294) on #j_idt106\:float-input
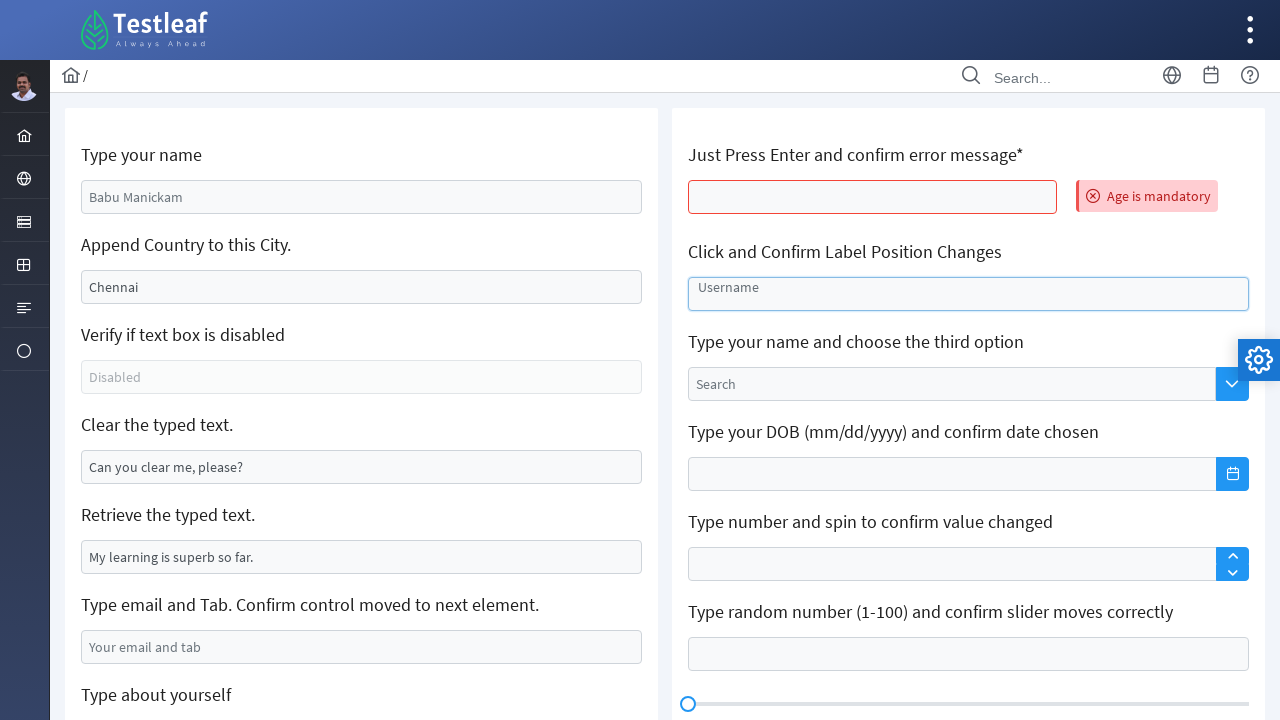

Verified 'Username' label is present
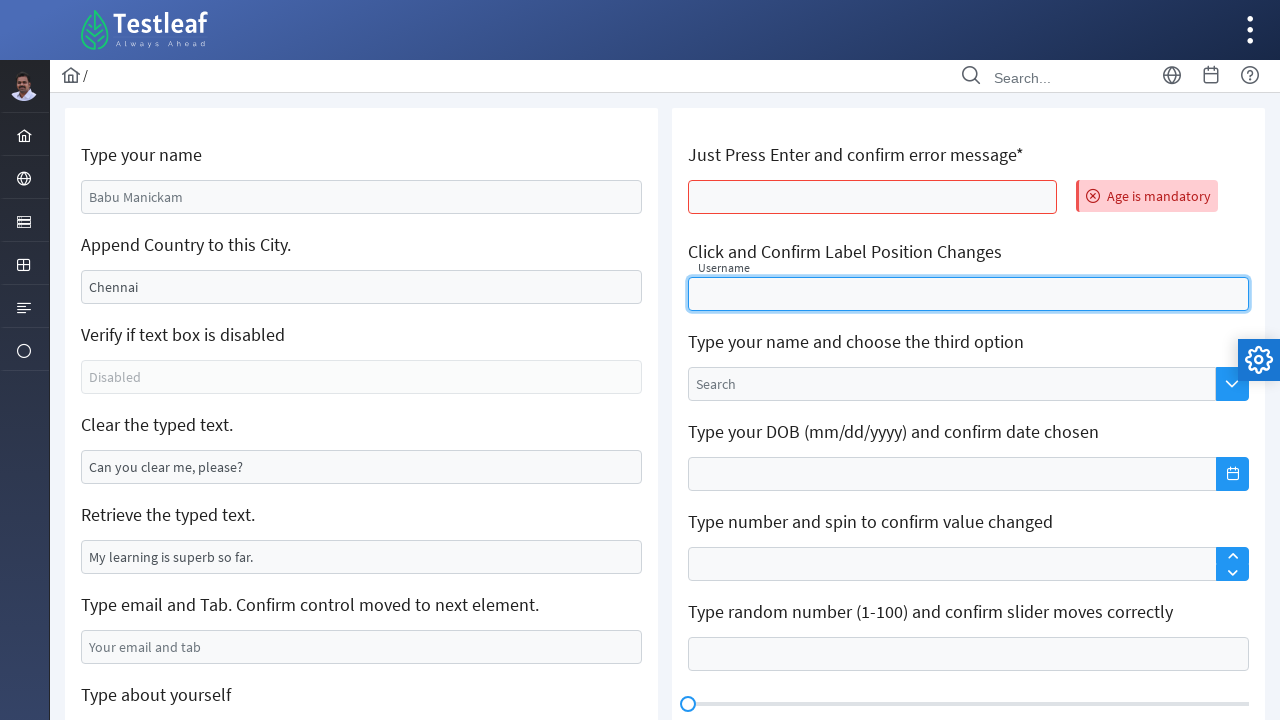

Clicked on float input field again at (968, 294) on #j_idt106\:float-input
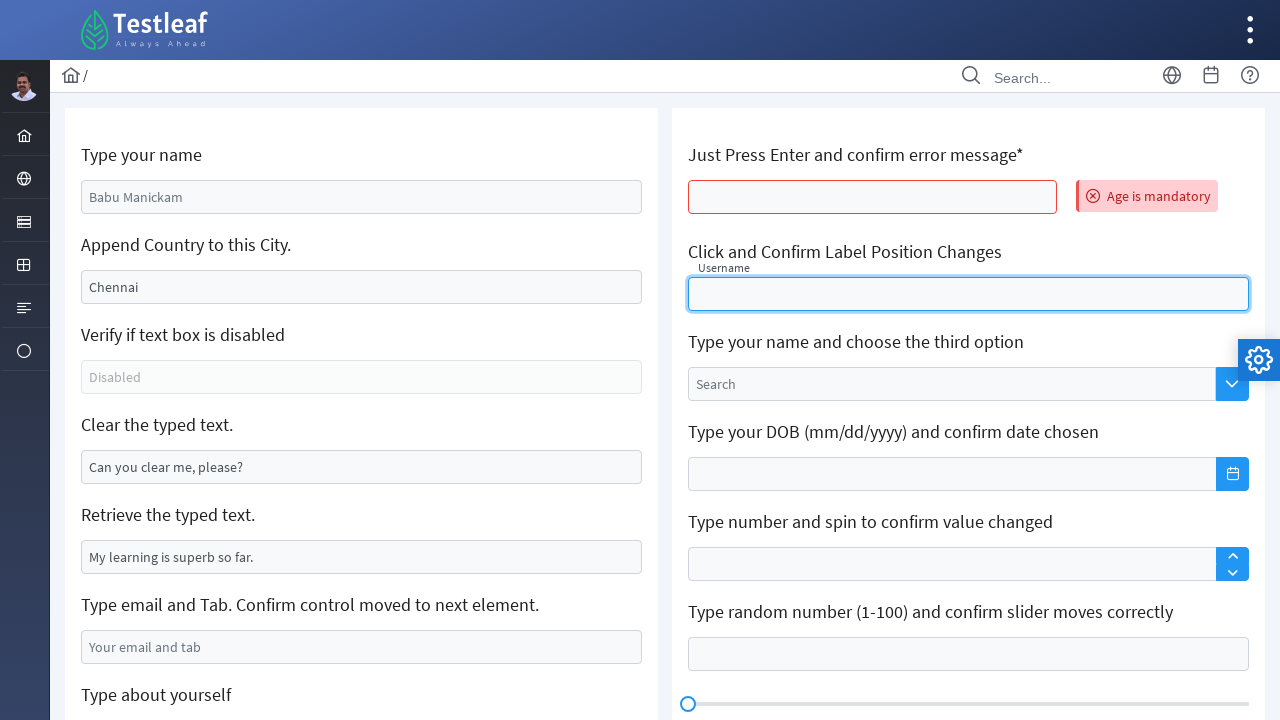

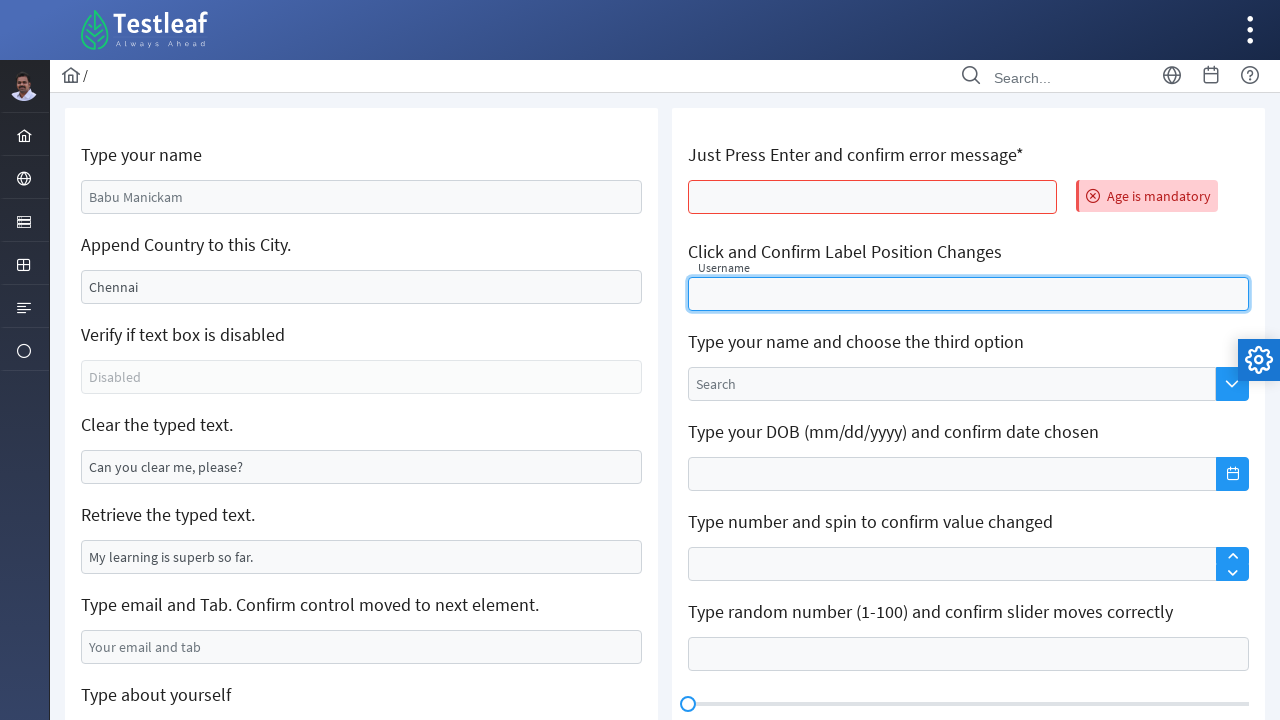